Tests multiple dropdown selections on DemoQA select menu page by typing values and selecting matching options

Starting URL: https://demoqa.com/select-menu

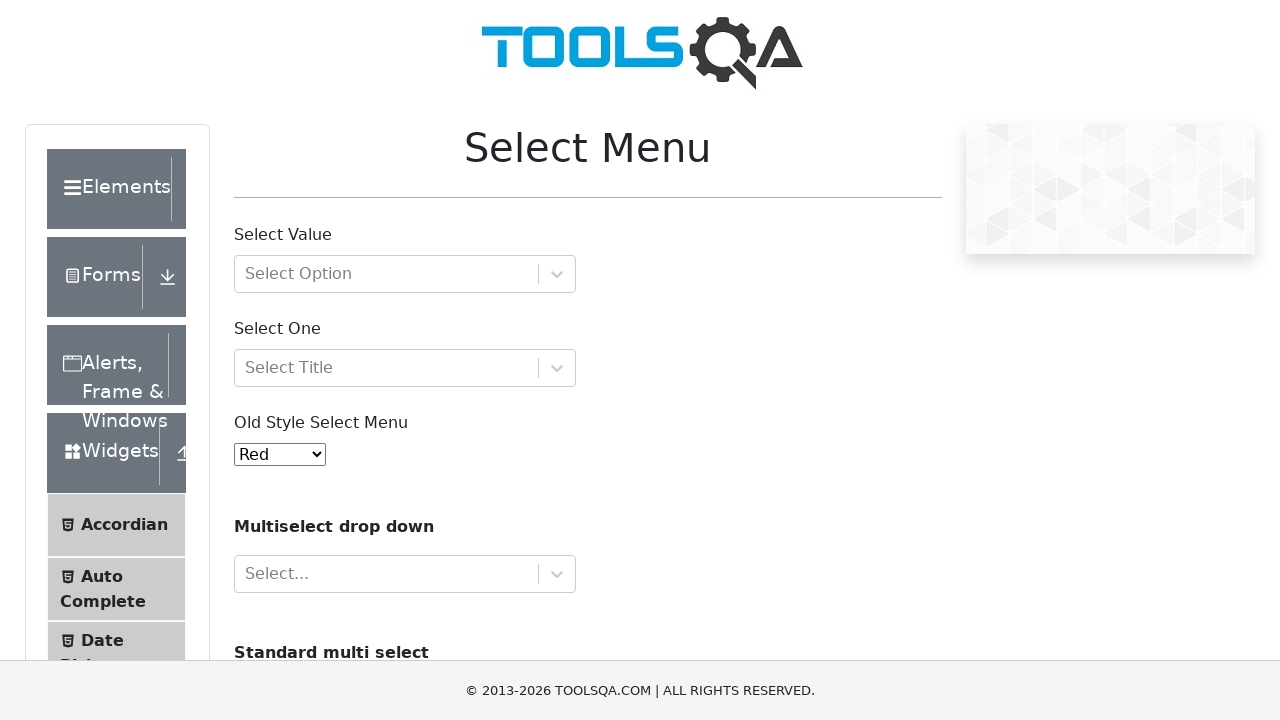

Typed 'Group 1, option 1' into first dropdown field on #react-select-2-input
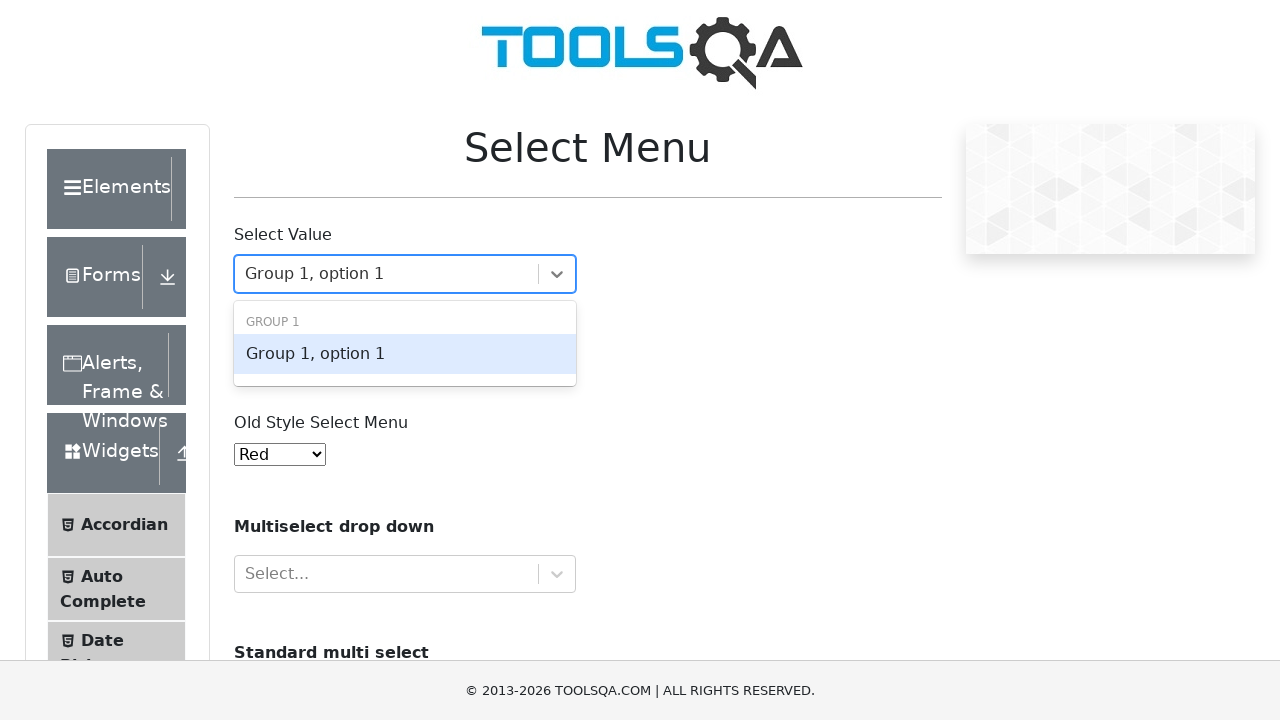

Clicked matching option in first dropdown at (405, 354) on #react-select-2-option-0-0
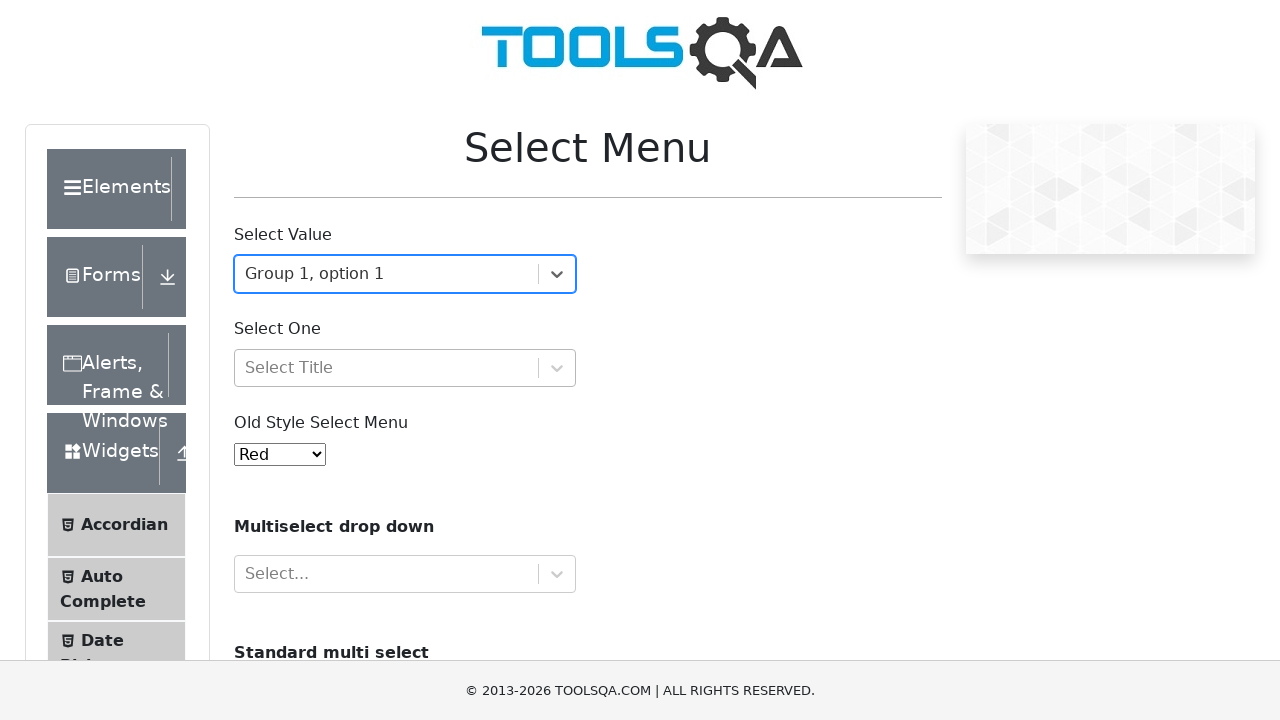

Typed 'Ms.' into title dropdown field on #react-select-3-input
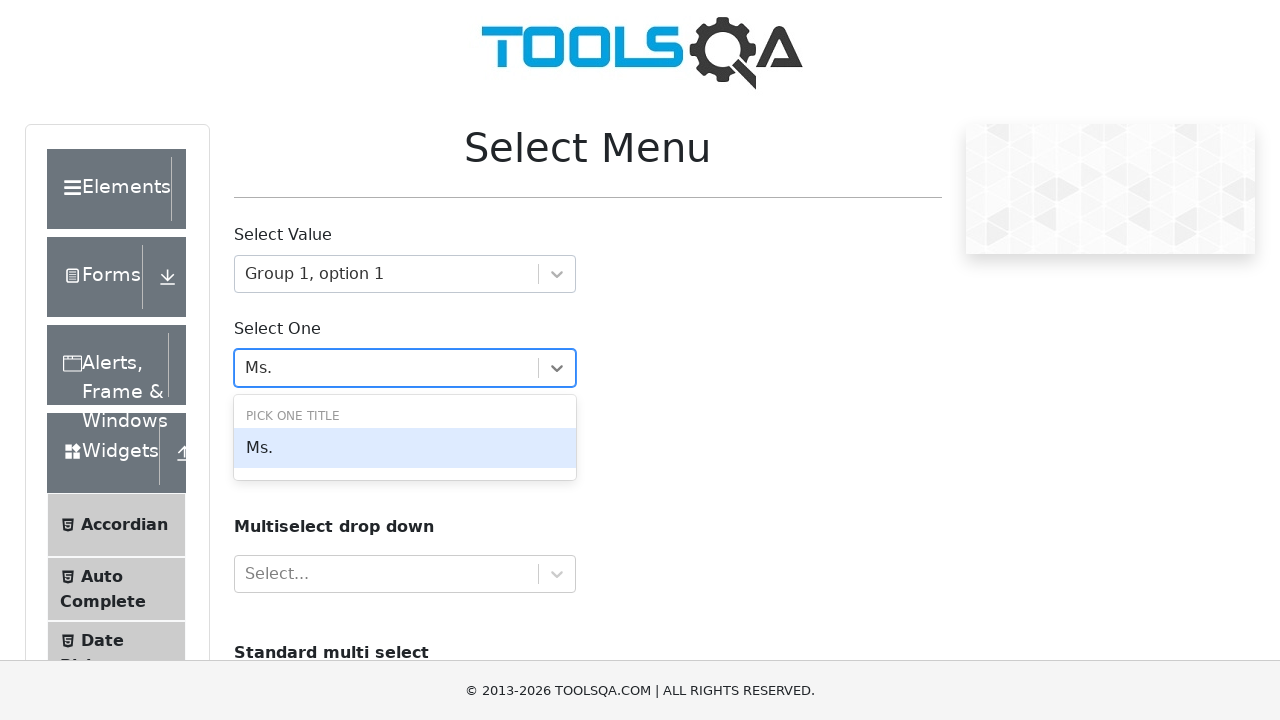

Clicked matching title option 'Ms.' in dropdown at (405, 448) on #react-select-3-option-0-3
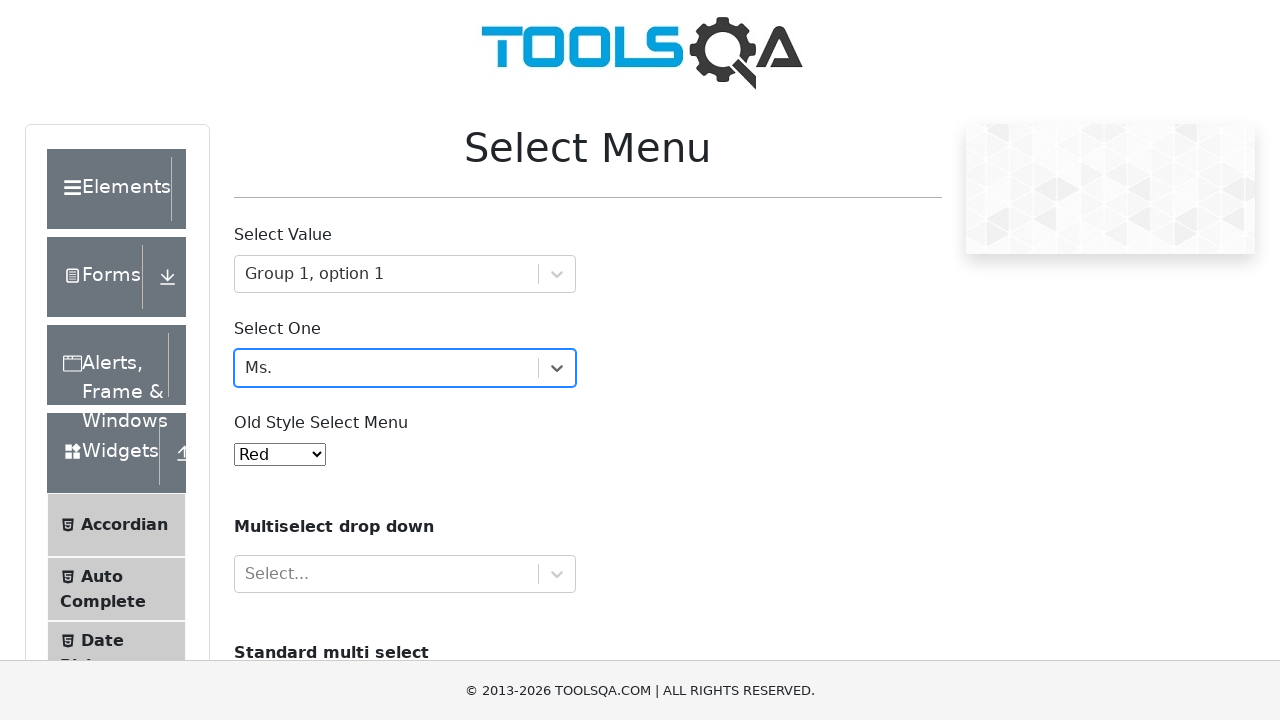

Typed 'Green' into color multiselect dropdown field on #react-select-4-input
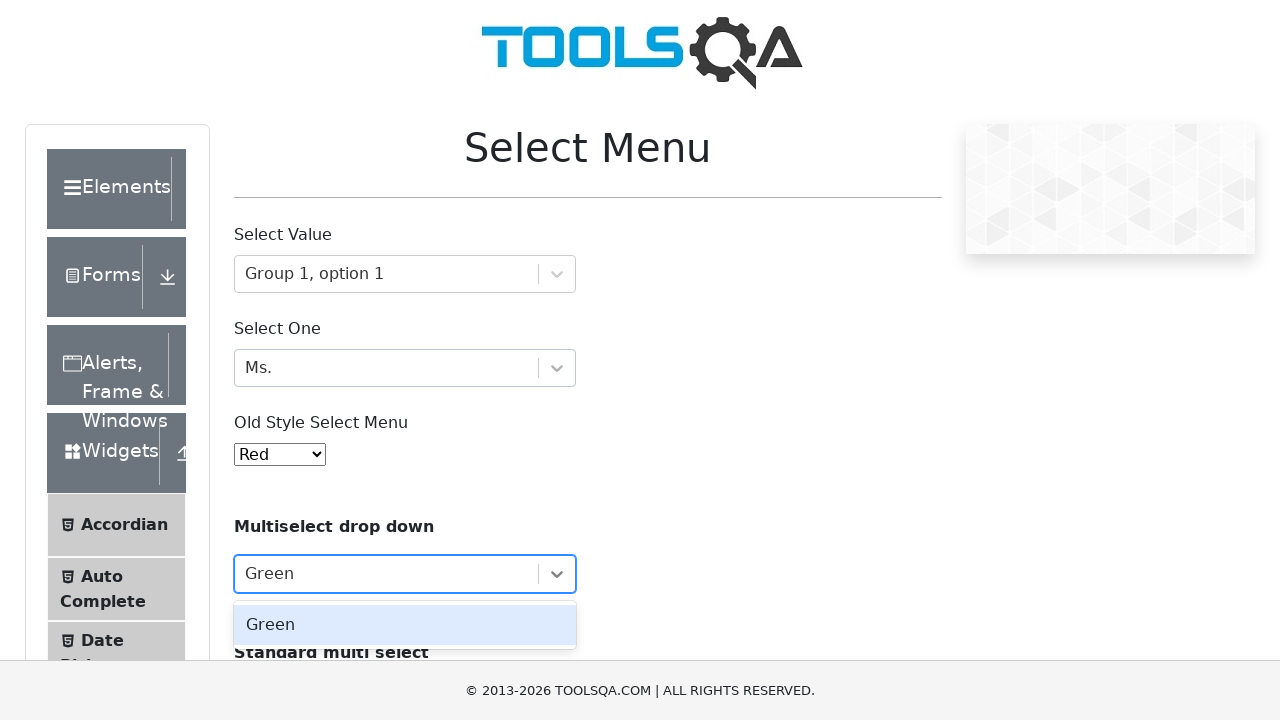

Clicked 'Green' option in color multiselect dropdown at (405, 625) on #react-select-4-option-0
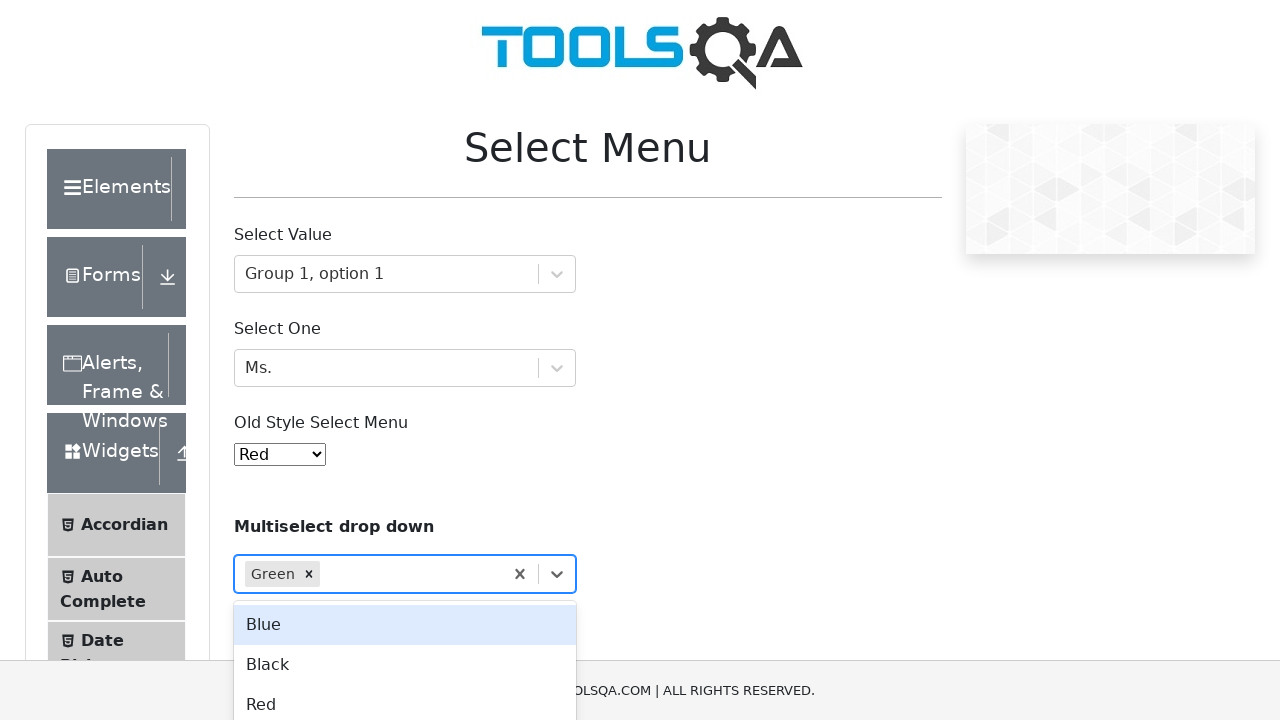

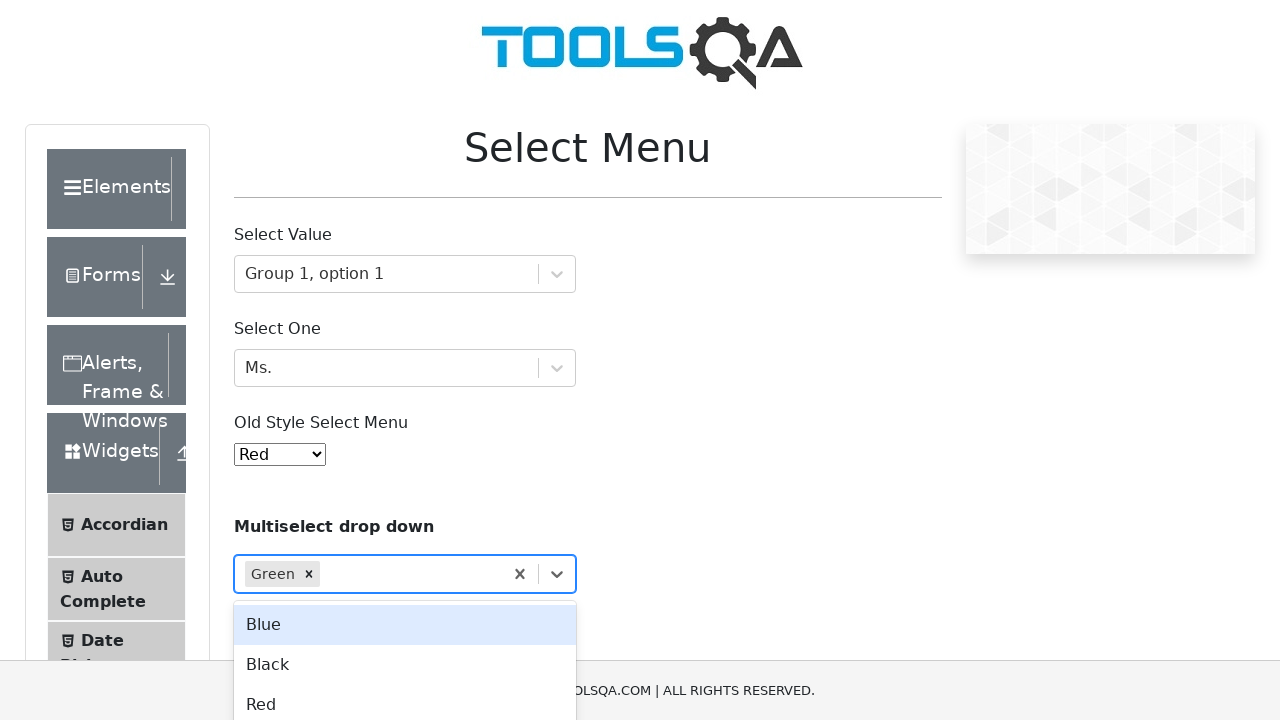